Tests JavaScript alert handling by filling an input, triggering an alert, and accepting it after verifying the message

Starting URL: http://qaclickacademy.com/practice.php

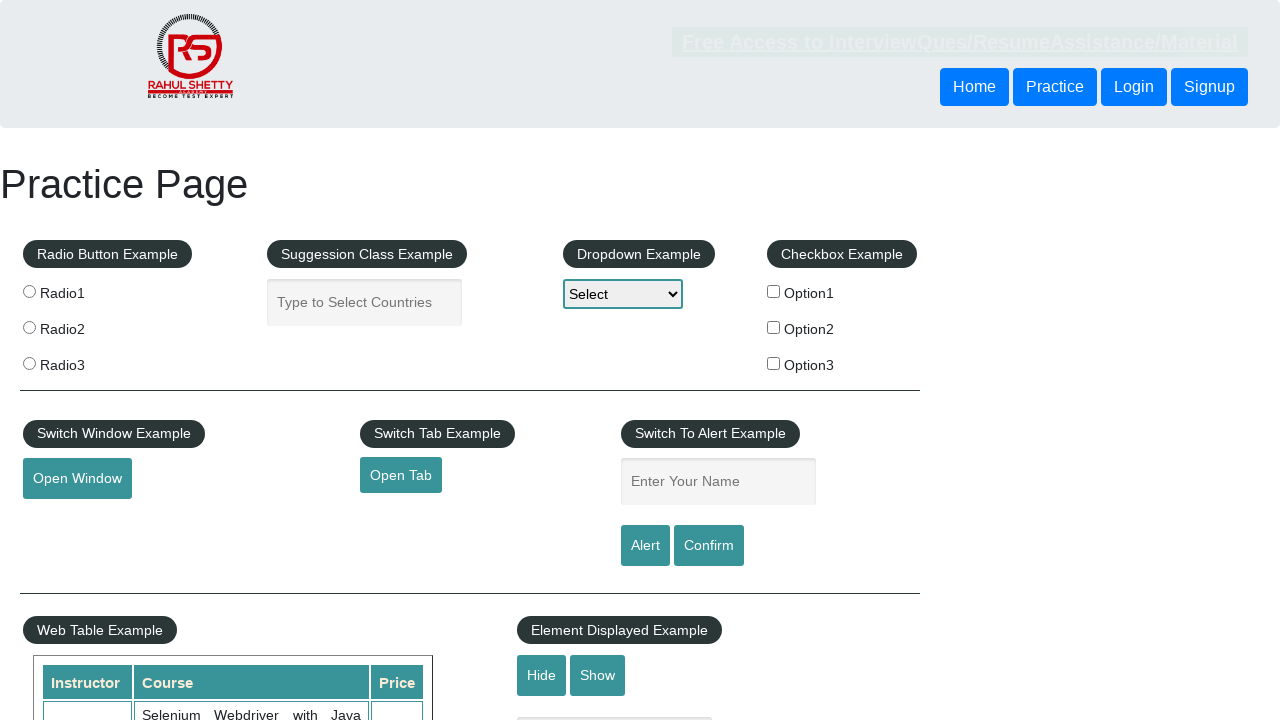

Filled name input field with alert text on #name
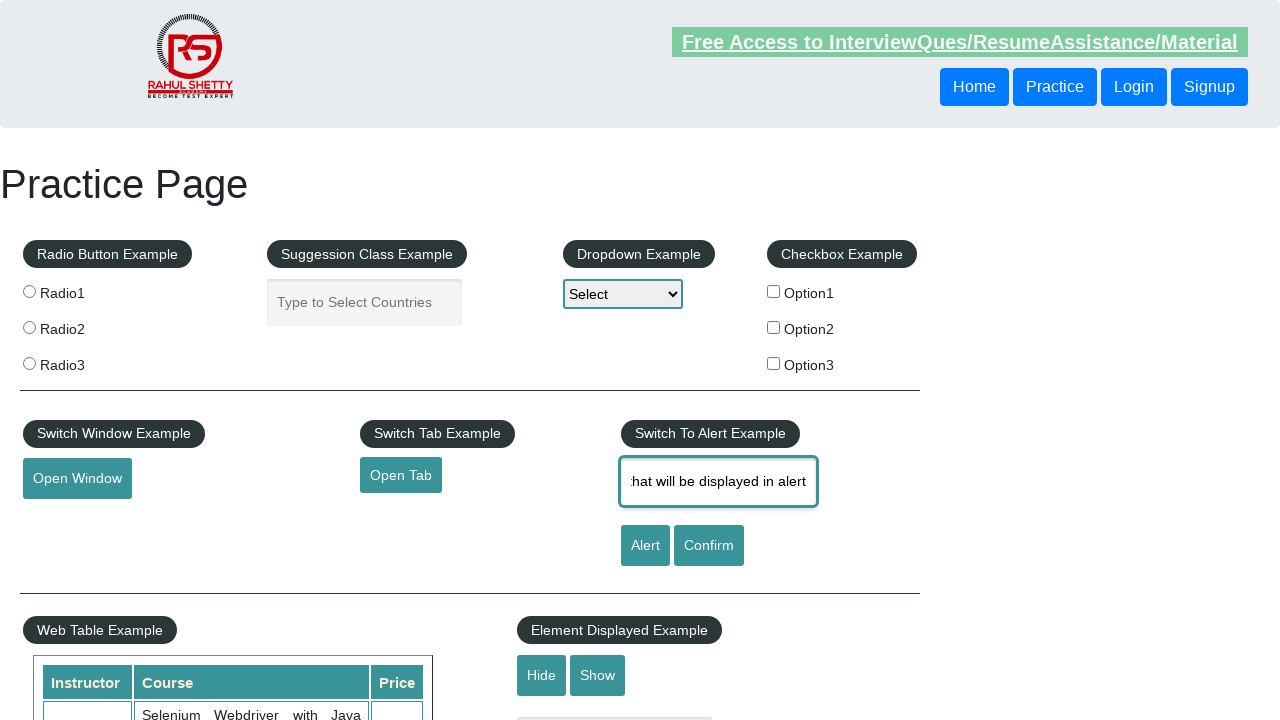

Set up alert handler to accept dialogs
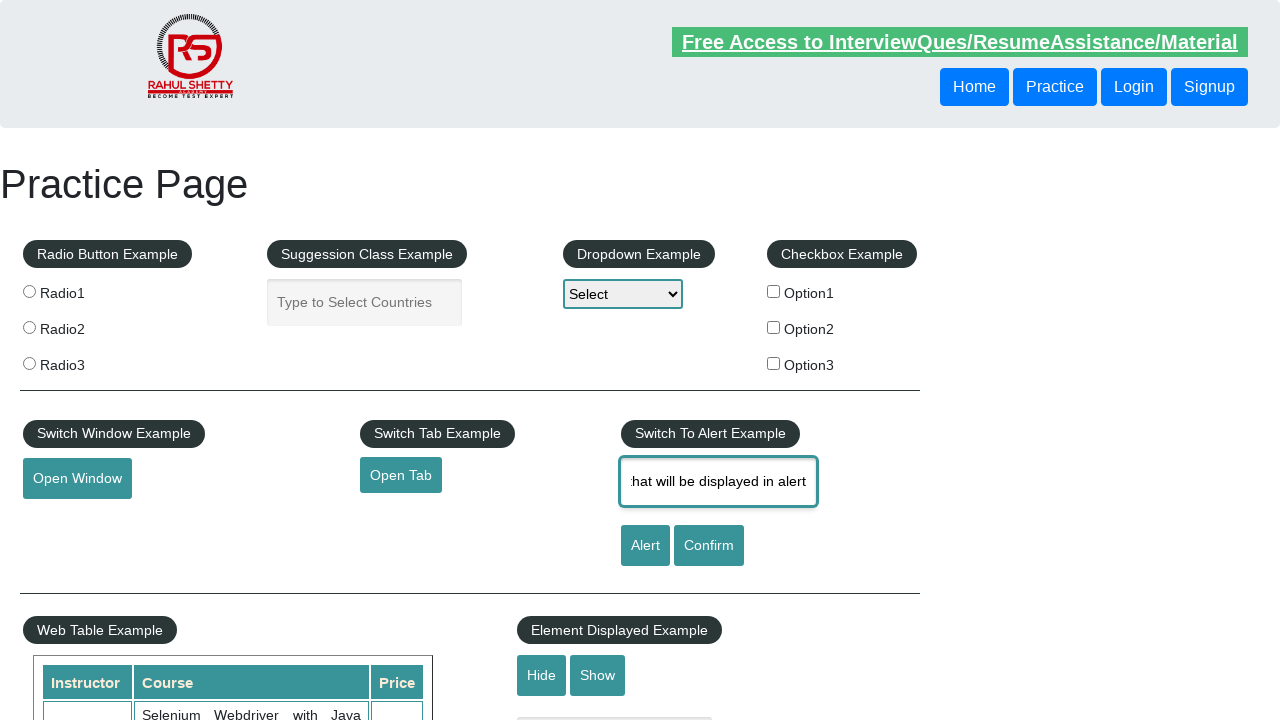

Clicked alert button to trigger JavaScript alert at (645, 546) on #alertbtn
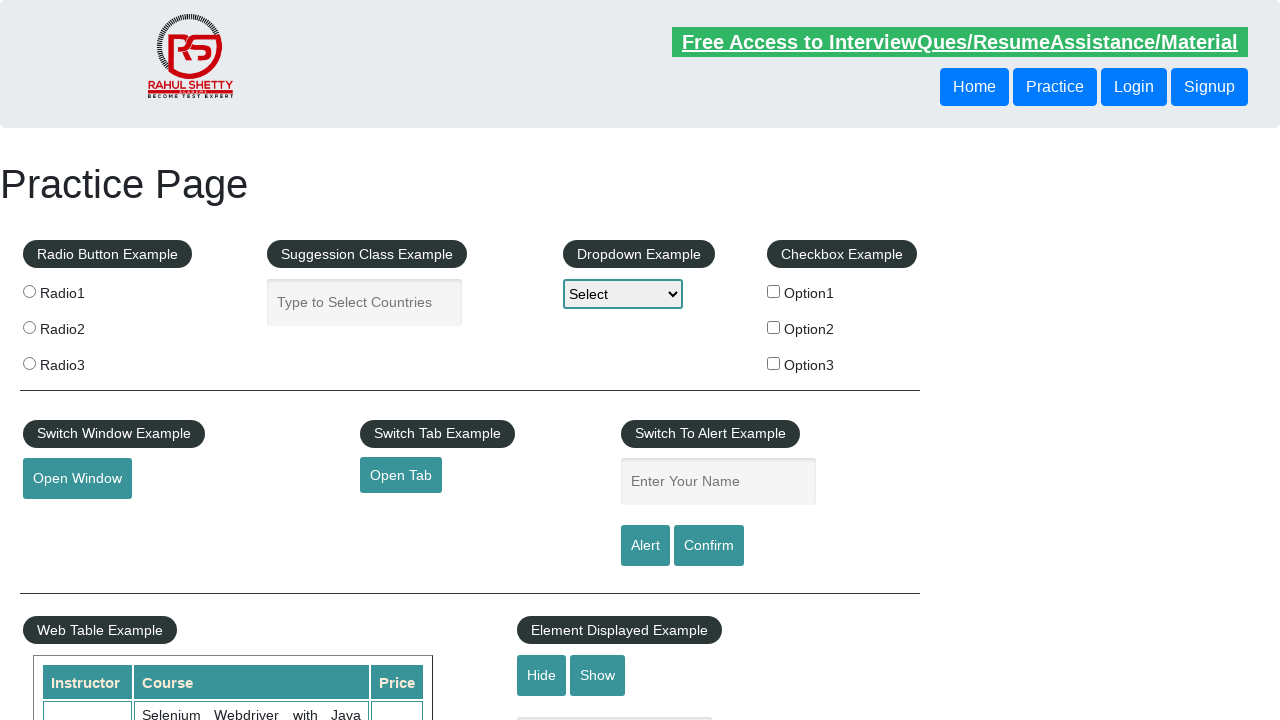

Waited for alert to be processed
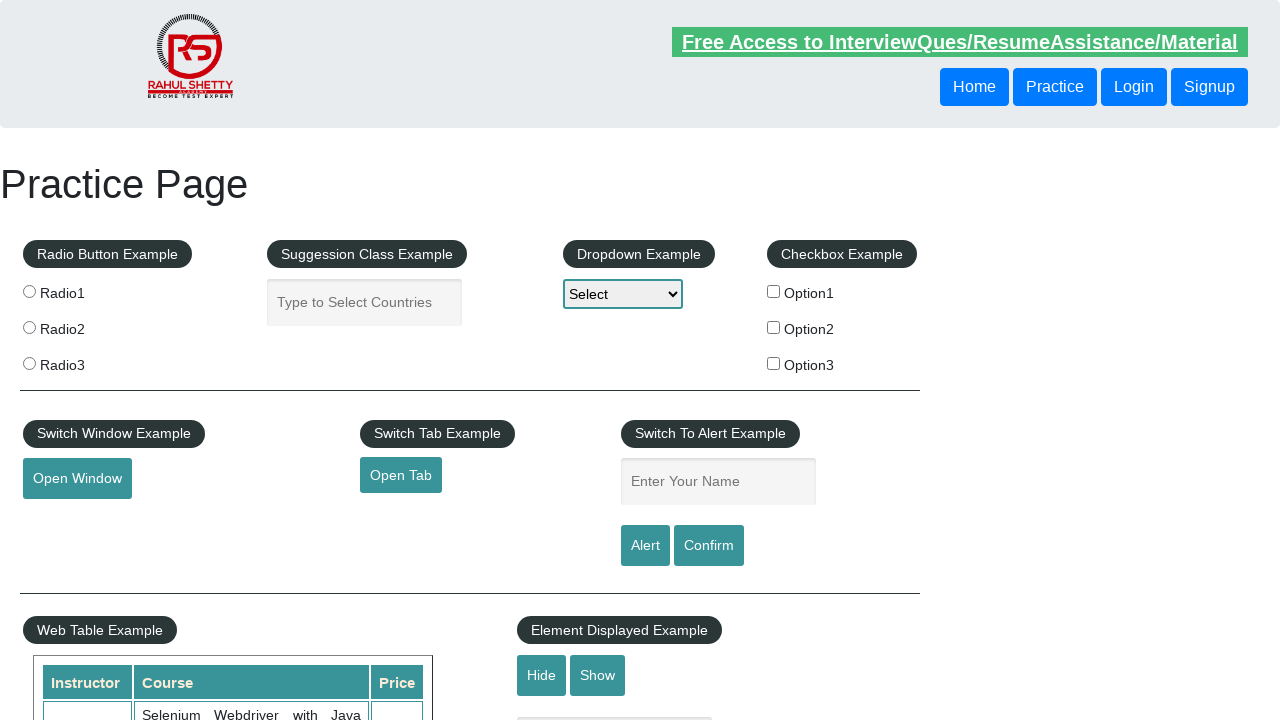

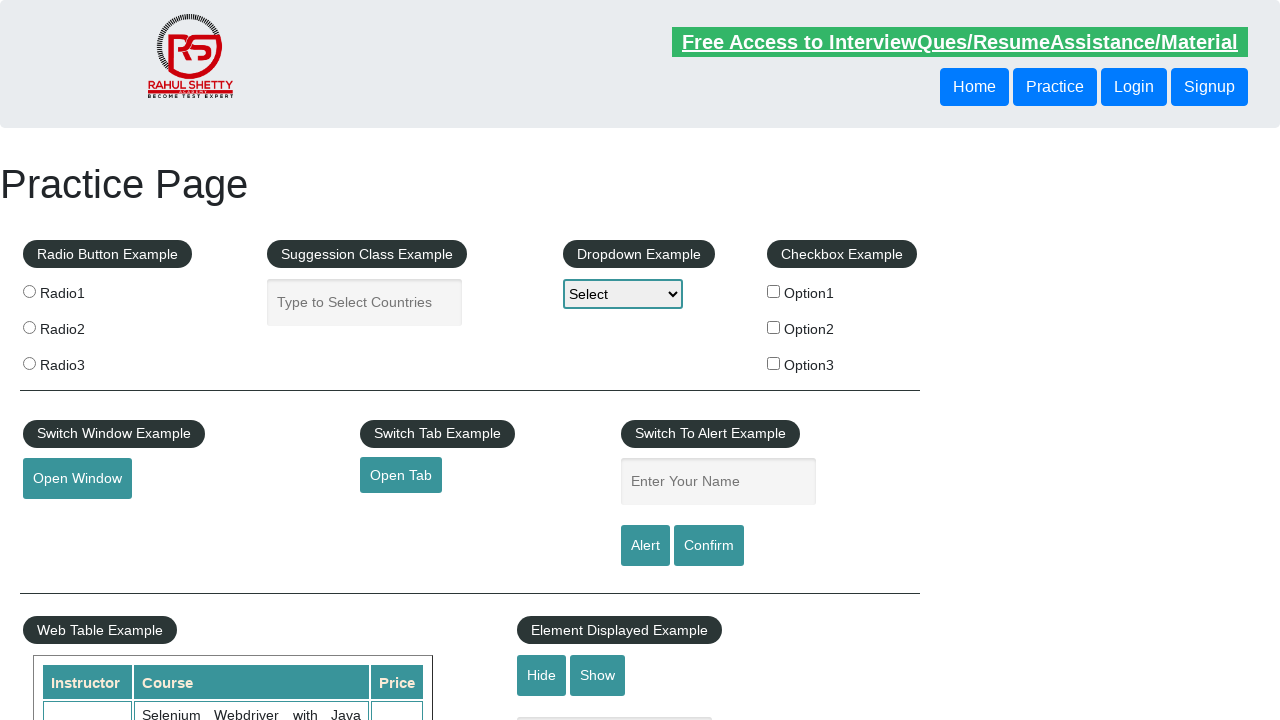